Tests checking if an input field is enabled

Starting URL: https://letcode.in/test

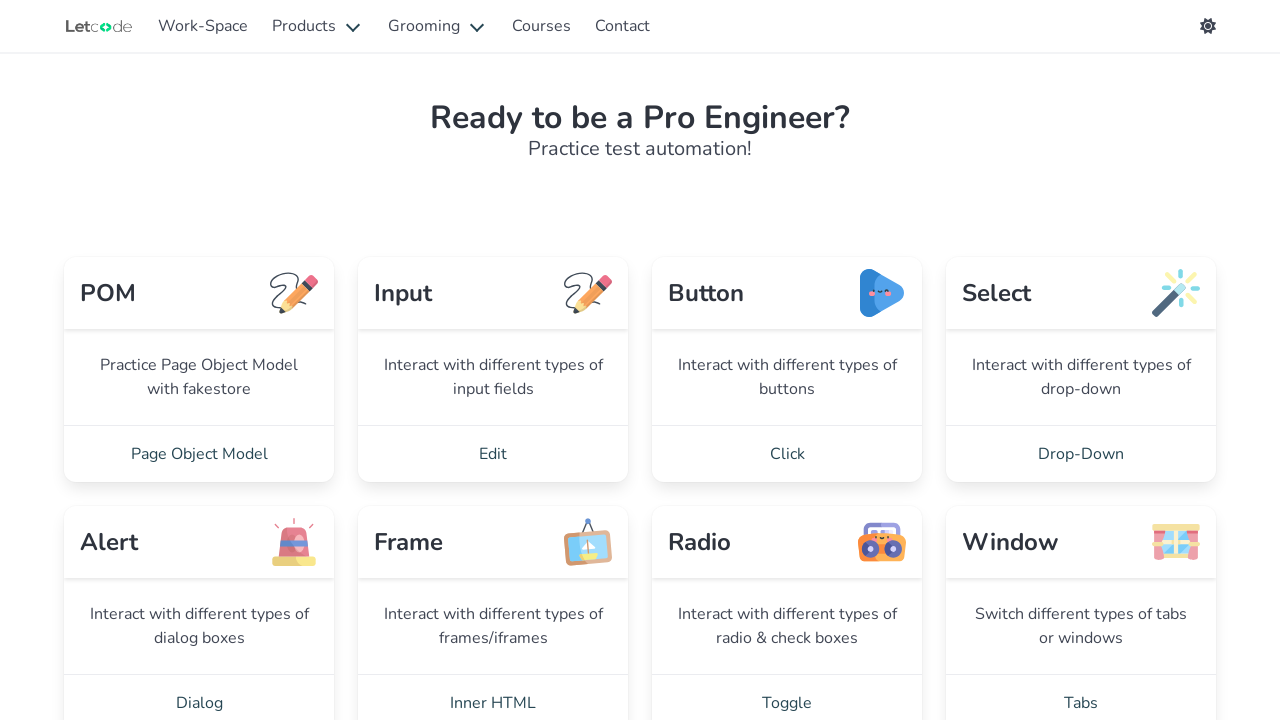

Navigated to https://letcode.in/test
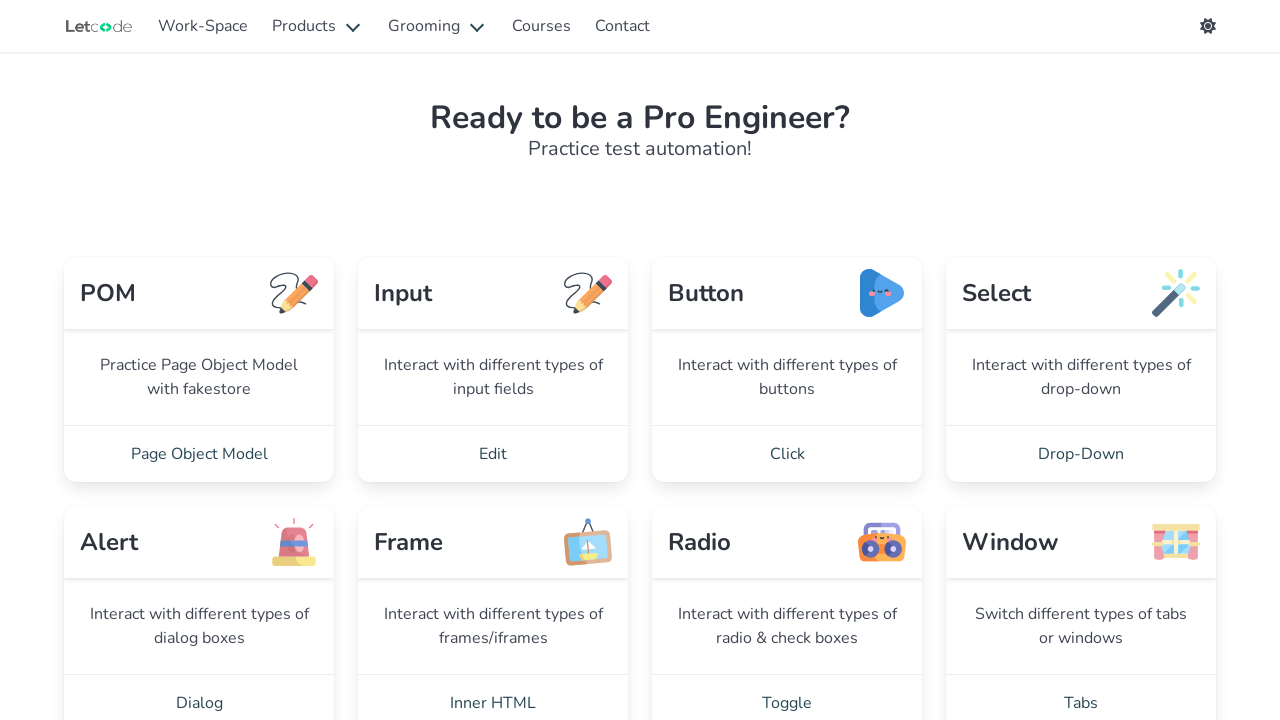

Clicked on Edit button to navigate to input page at (493, 454) on xpath=//a[contains(@href, 'edit')]
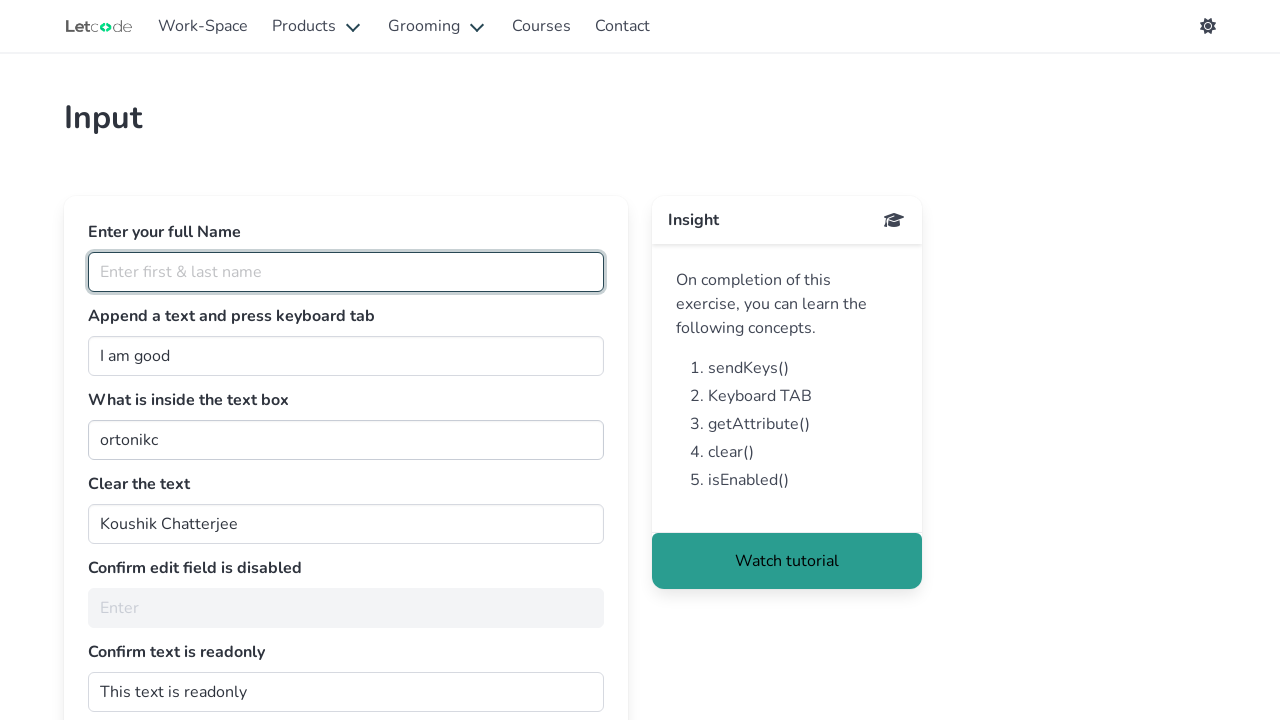

Checked if #noEdit field is enabled: False
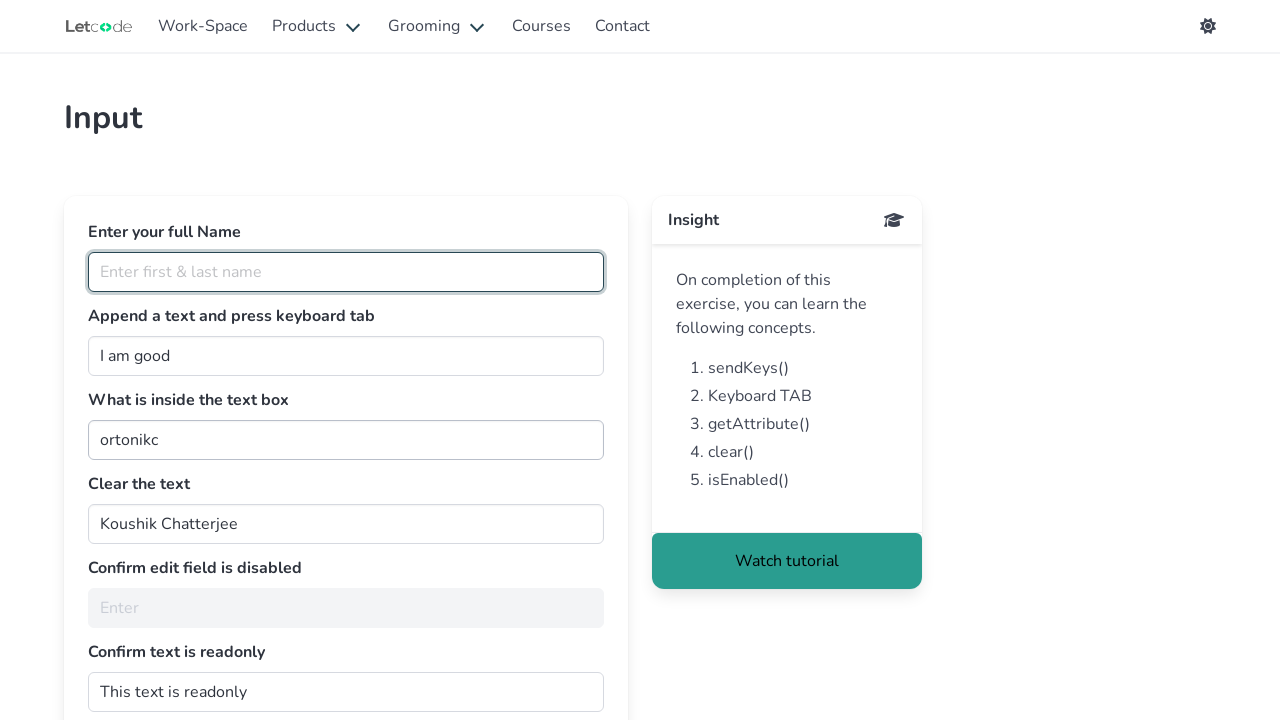

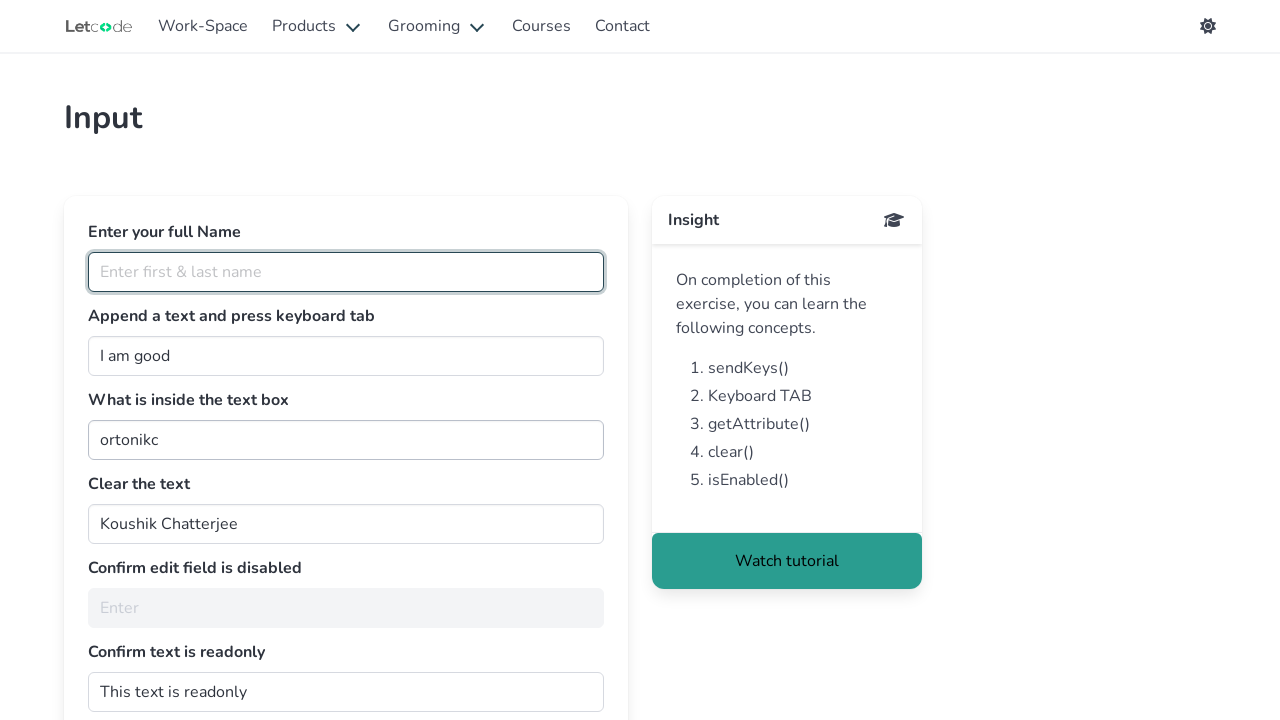